Tests form submission on DemoQA text box page by filling in name, email, and address fields and submitting the form

Starting URL: https://demoqa.com/text-box

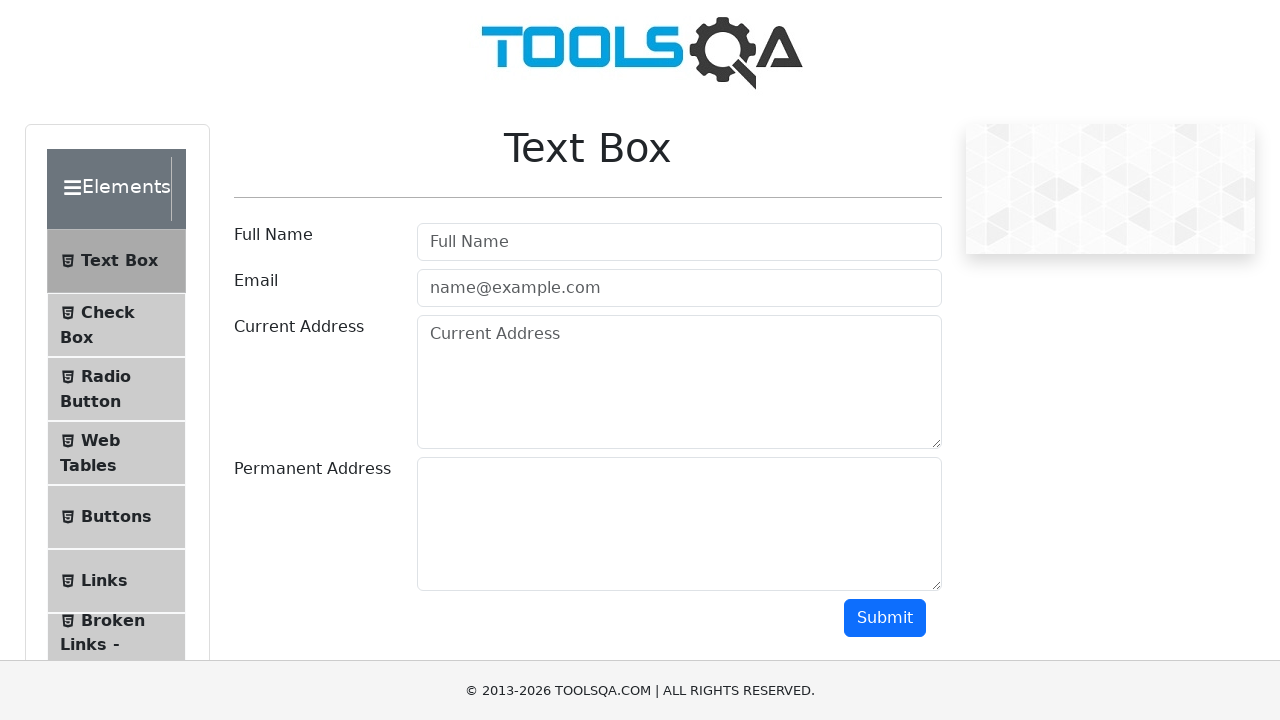

Filled username field with 'John Smith' on #userName
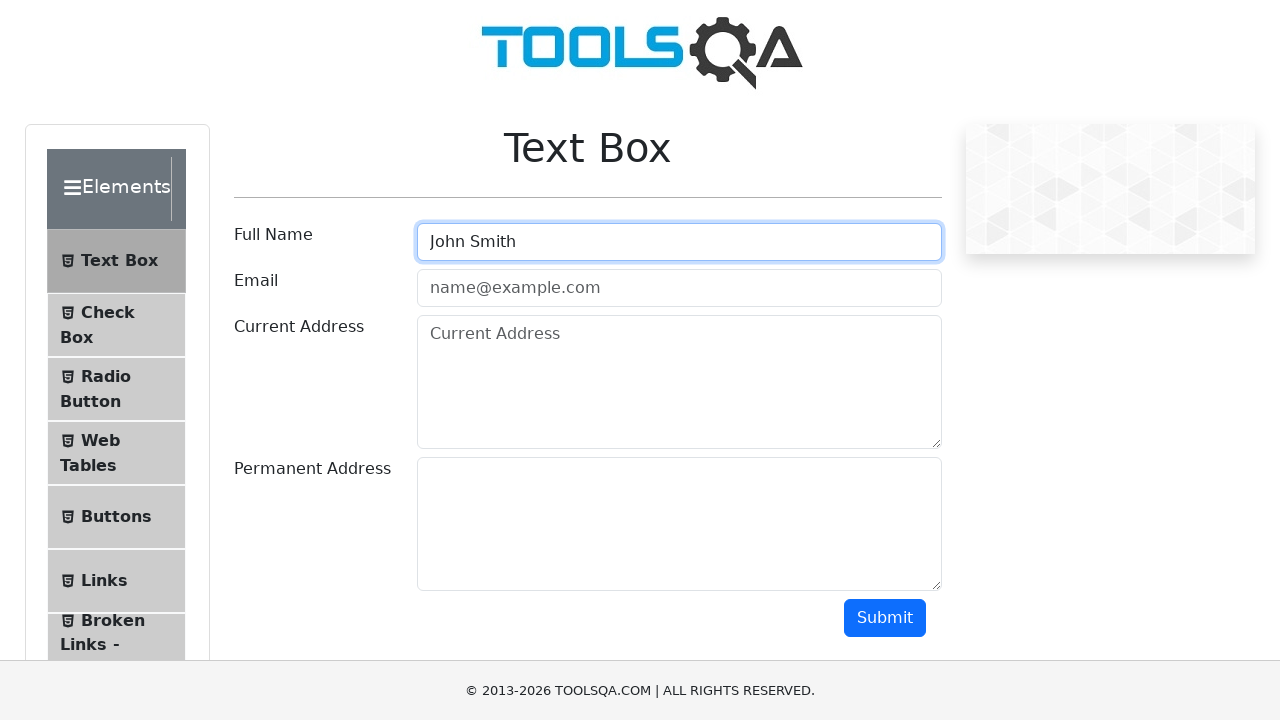

Filled email field with 'john.smith@example.com' on #userEmail
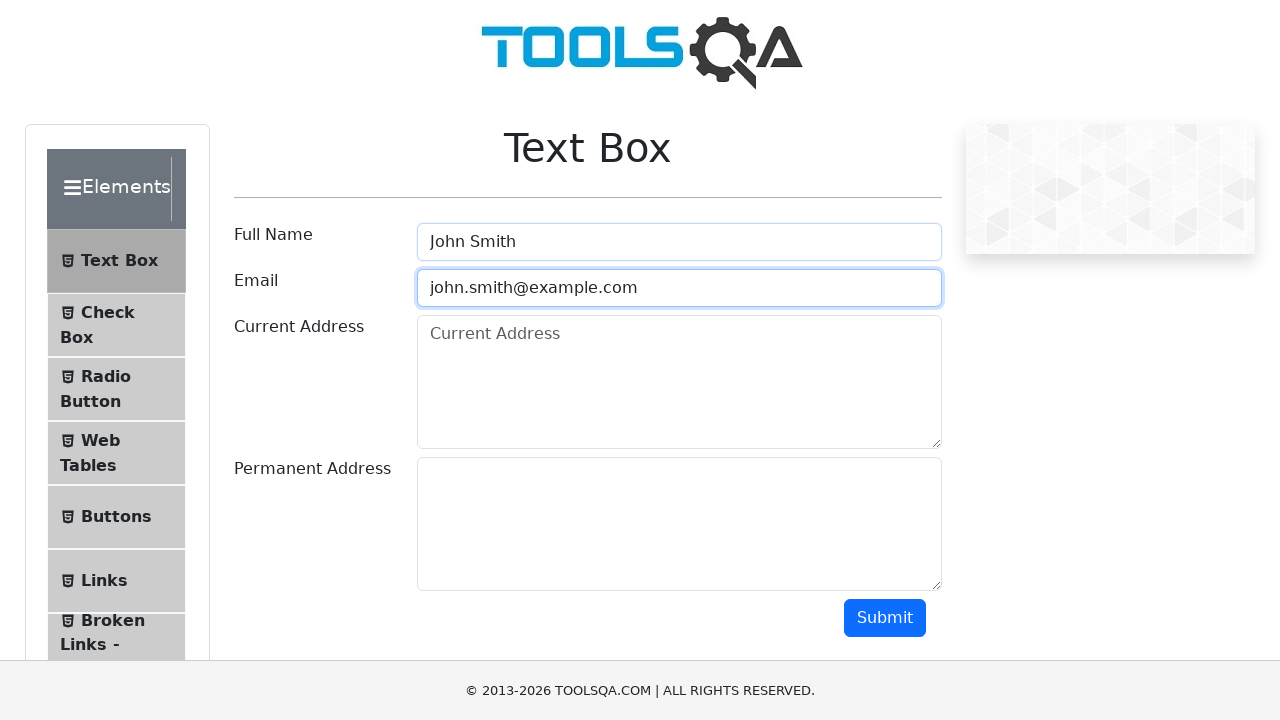

Filled current address field with '123 Main Street, Apt 4B' on #currentAddress
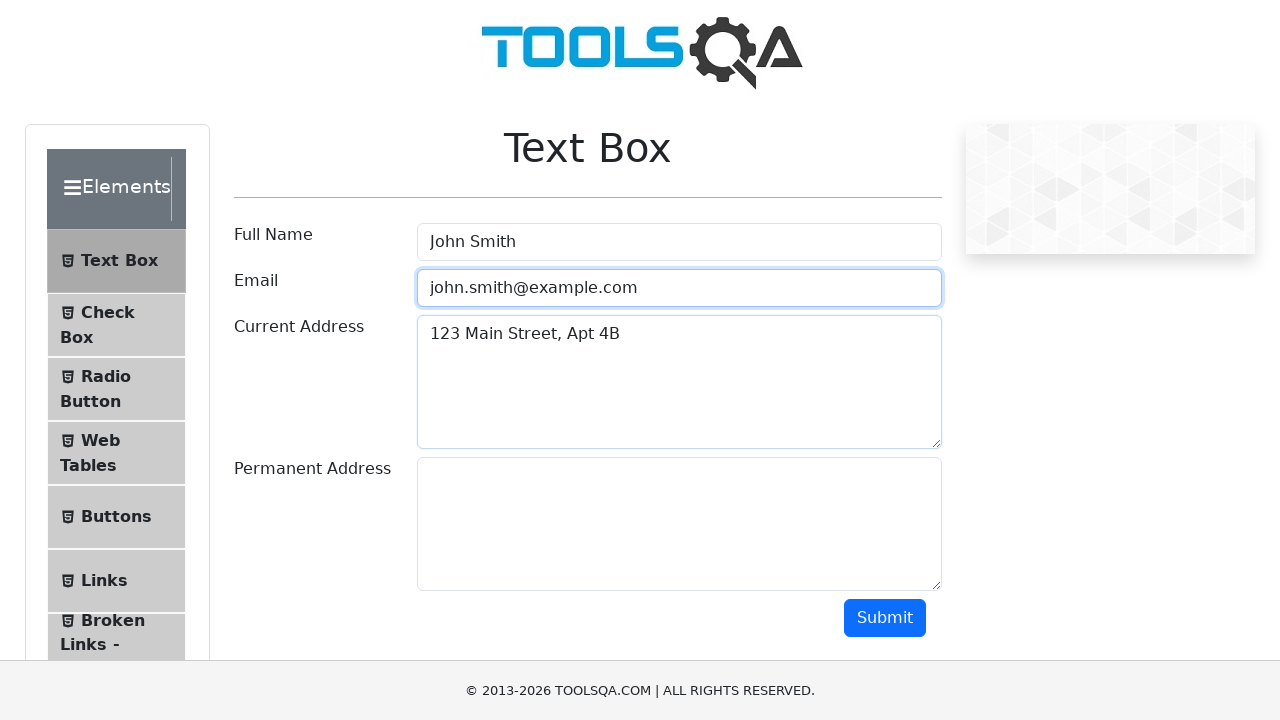

Filled permanent address field with 'Downtown District' on #permanentAddress
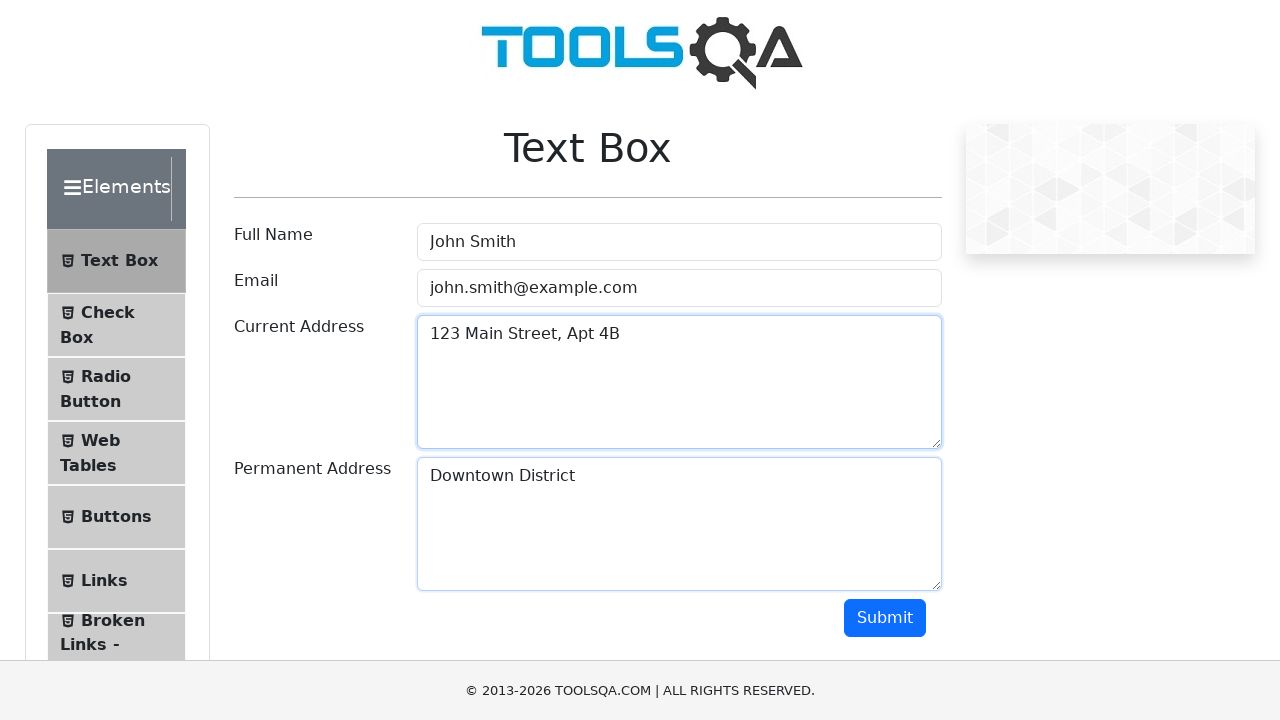

Submitted form by pressing Enter on submit button on #submit
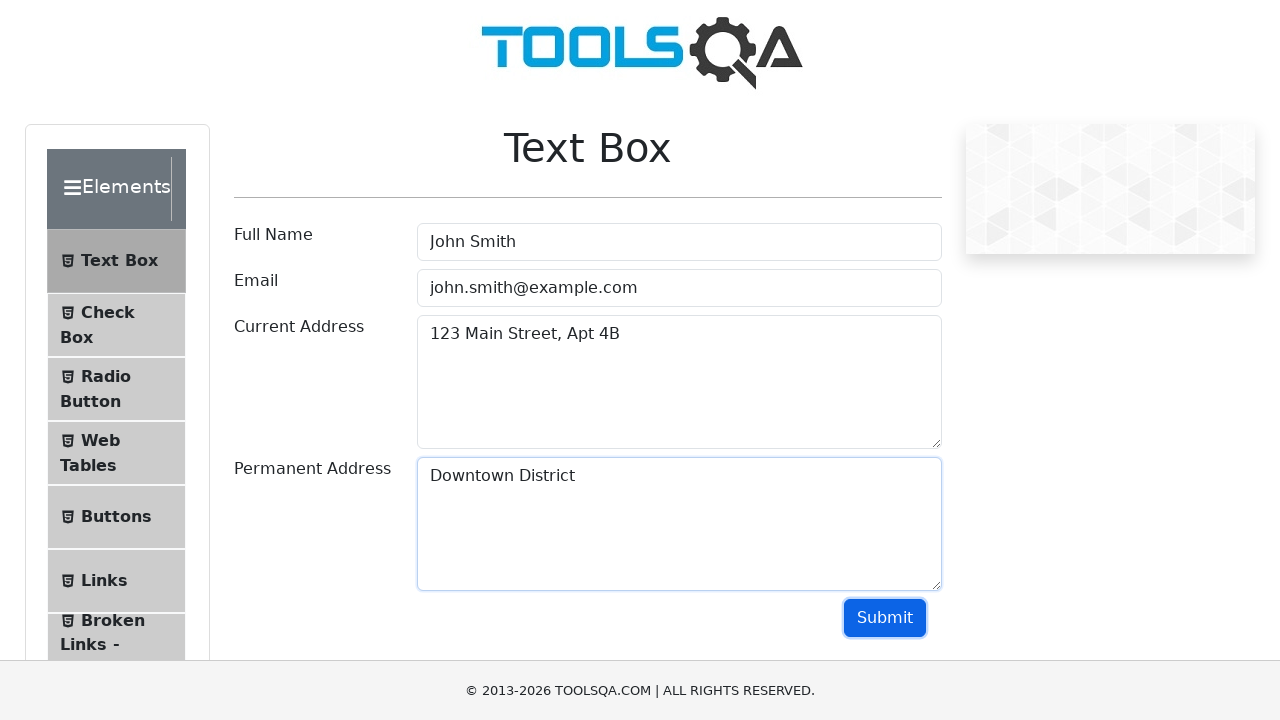

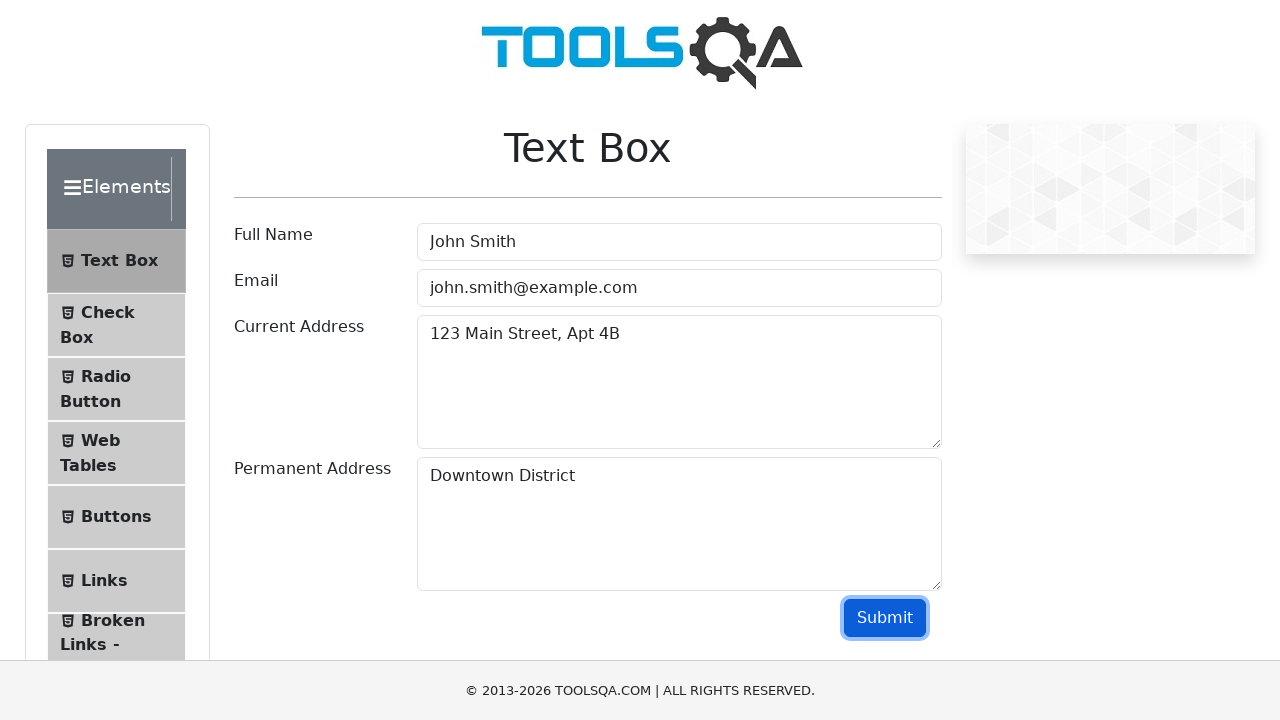